Tests calendar date picker functionality on Delta Airlines website by selecting a departure date in August (13th) and a return date in November (30th) using the date picker navigation

Starting URL: http://delta.com

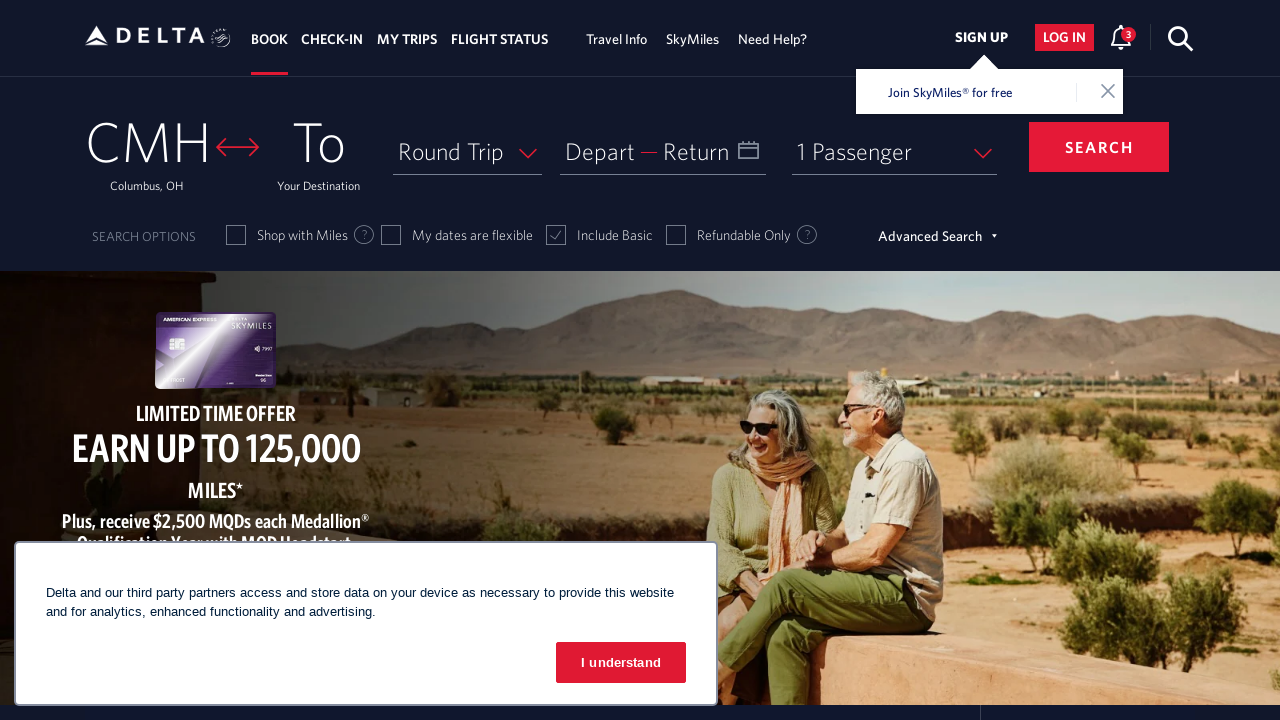

Clicked departure date calendar input at (663, 151) on #input_departureDate_1
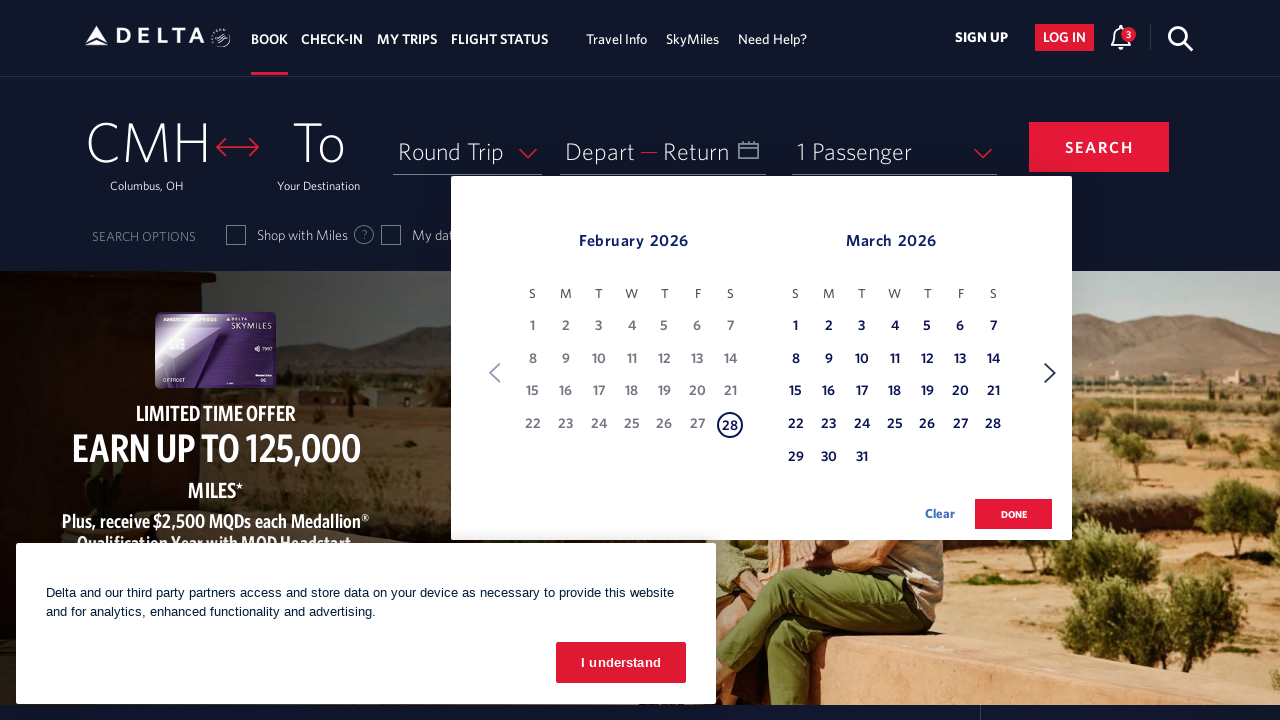

Retrieved departure month text: February
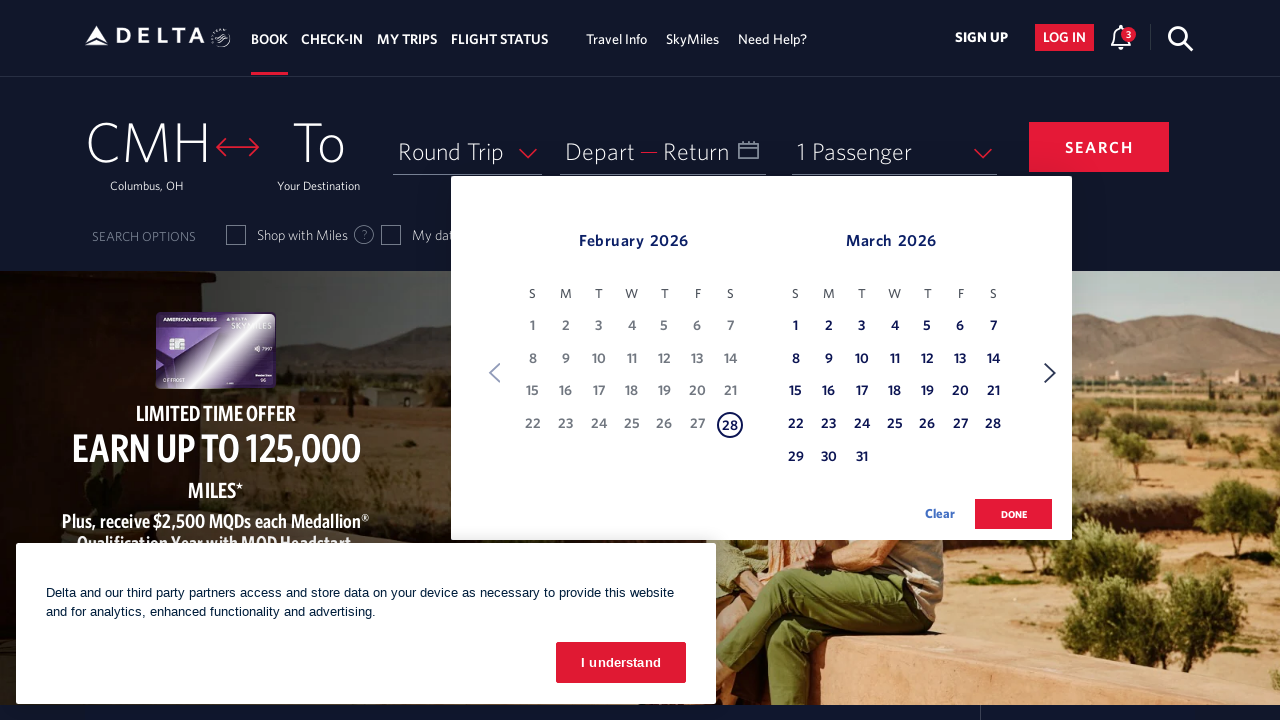

Clicked Next button to navigate to next month at (1050, 373) on xpath=//span[text() = 'Next']
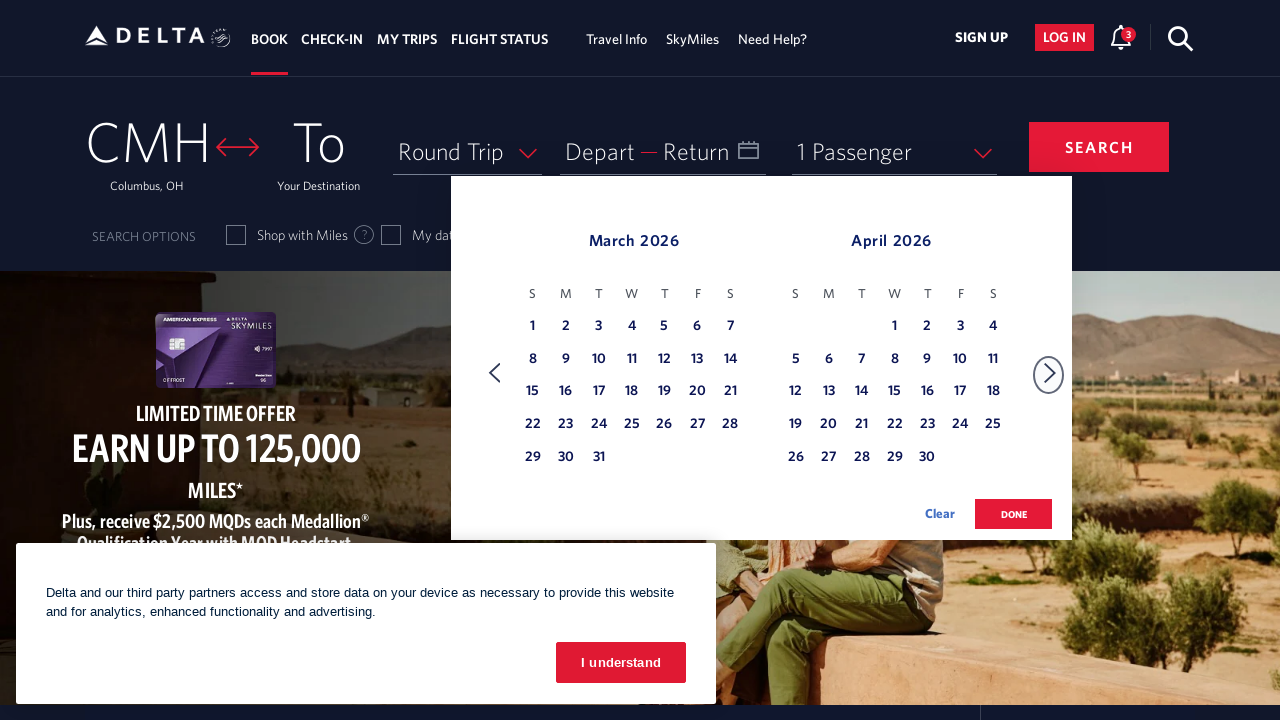

Retrieved departure month text: March
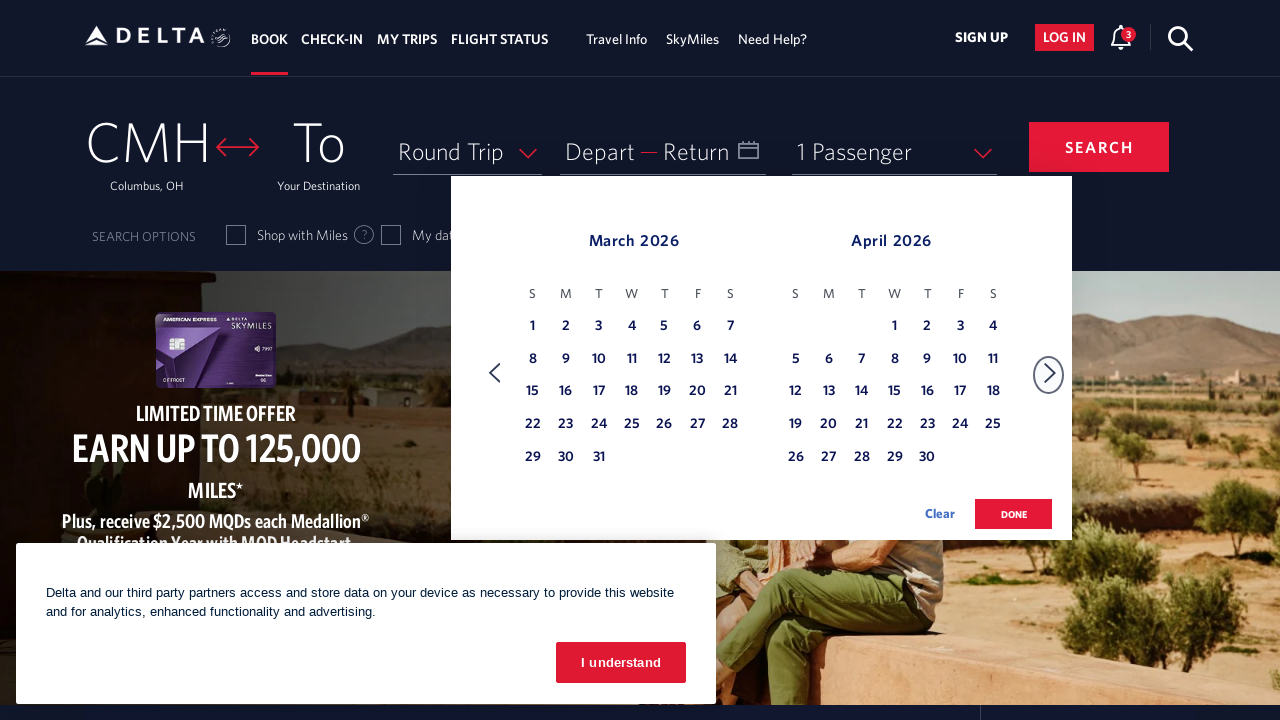

Clicked Next button to navigate to next month at (1050, 373) on xpath=//span[text() = 'Next']
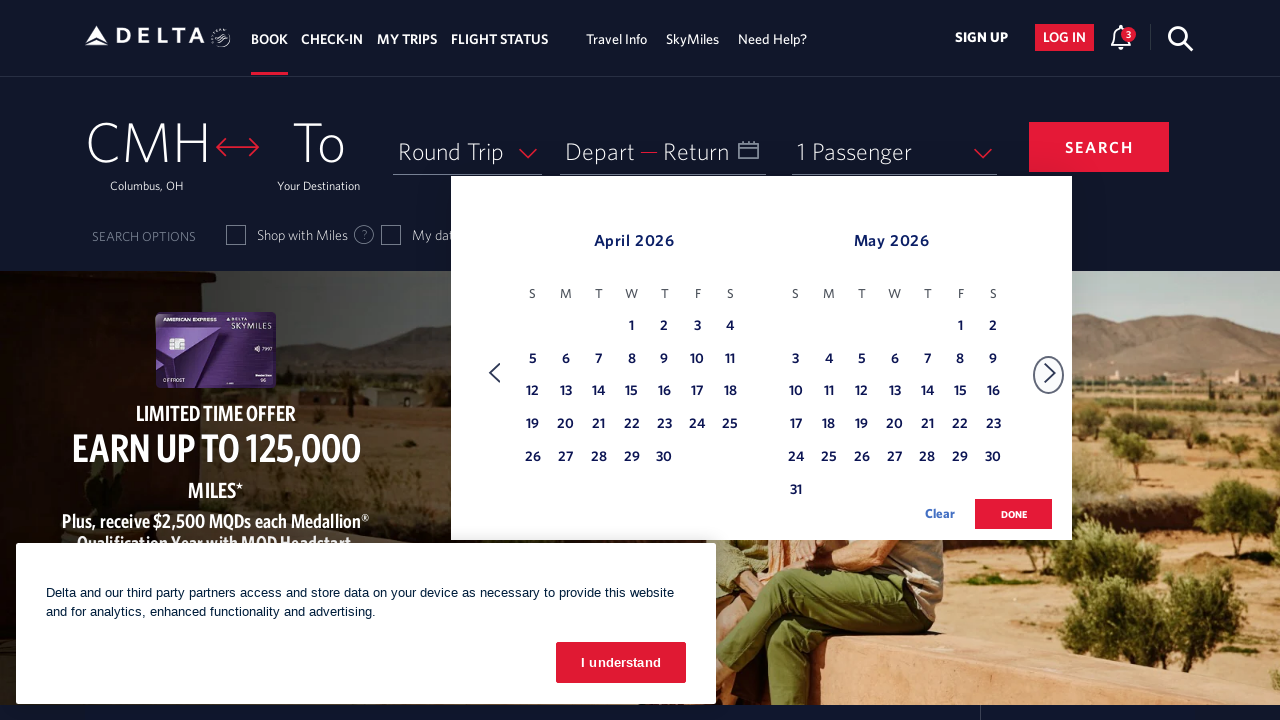

Retrieved departure month text: April
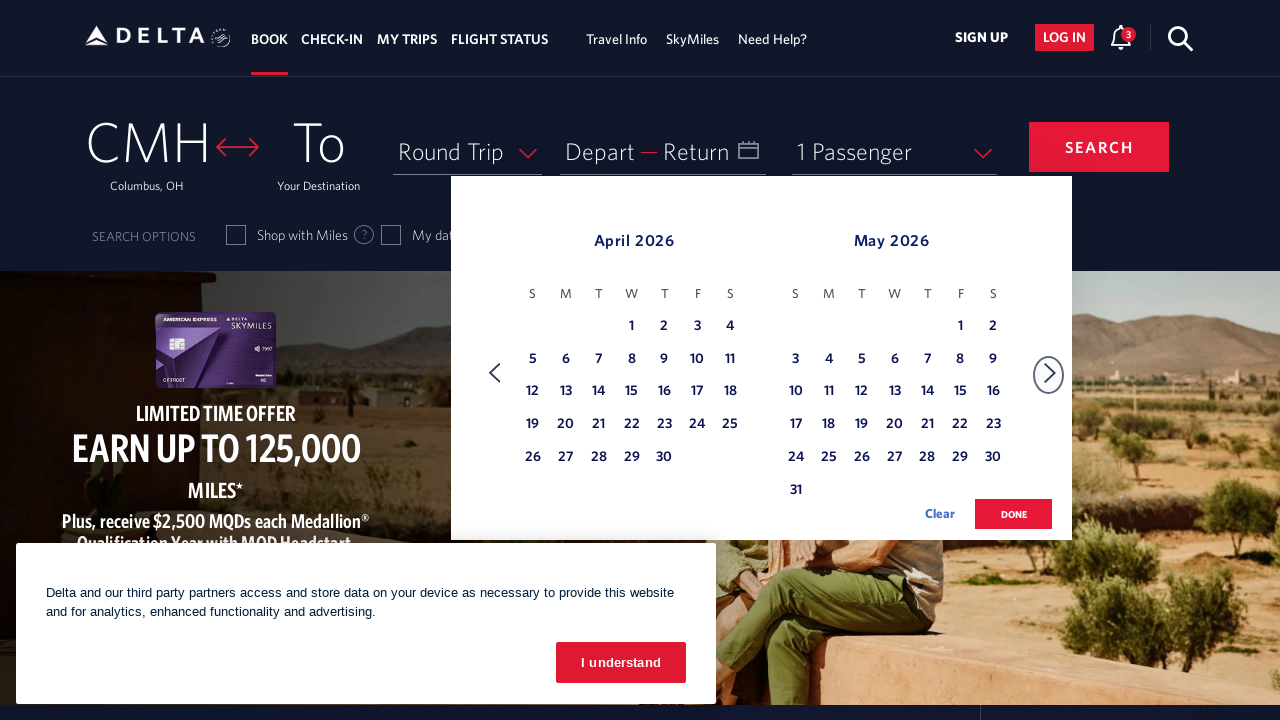

Clicked Next button to navigate to next month at (1050, 373) on xpath=//span[text() = 'Next']
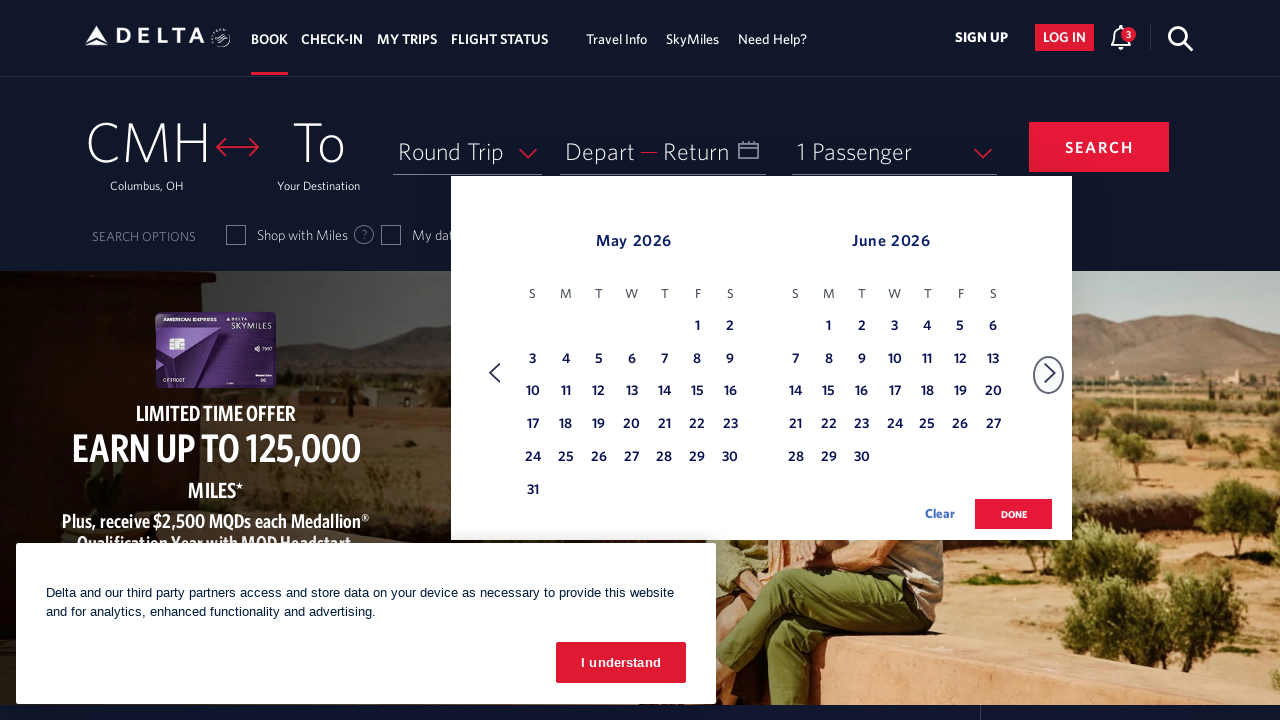

Retrieved departure month text: May
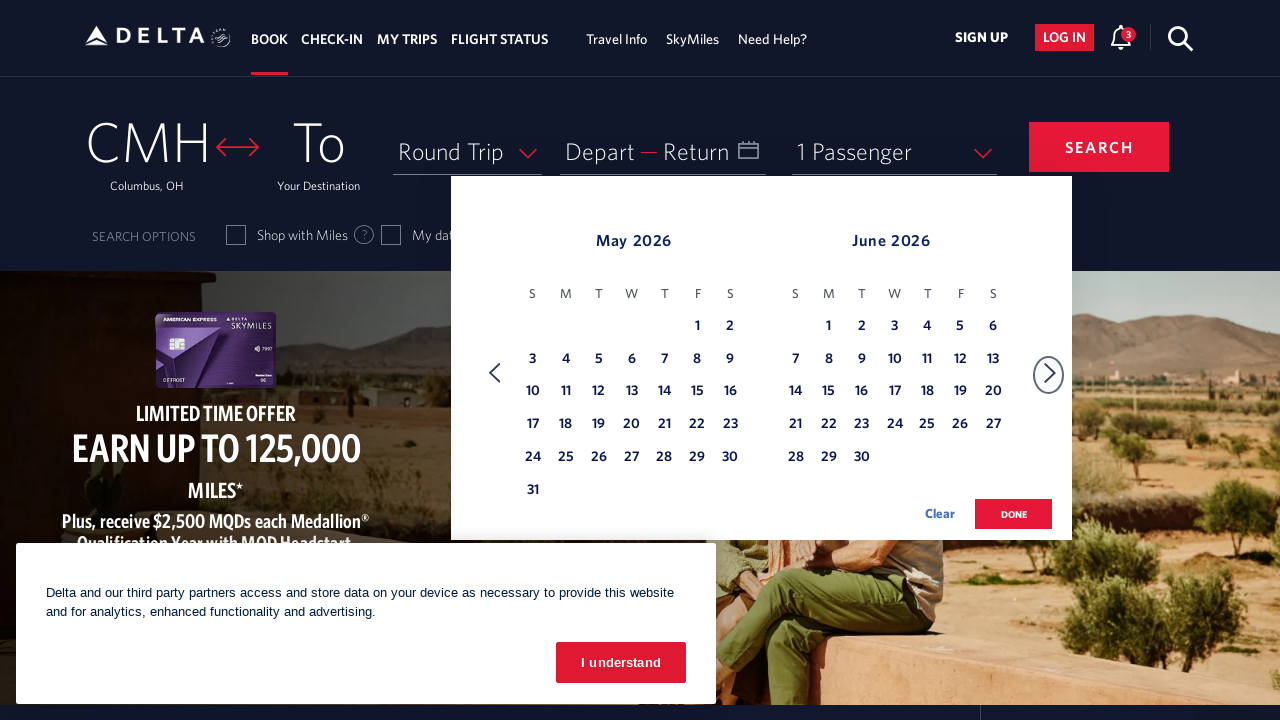

Clicked Next button to navigate to next month at (1050, 373) on xpath=//span[text() = 'Next']
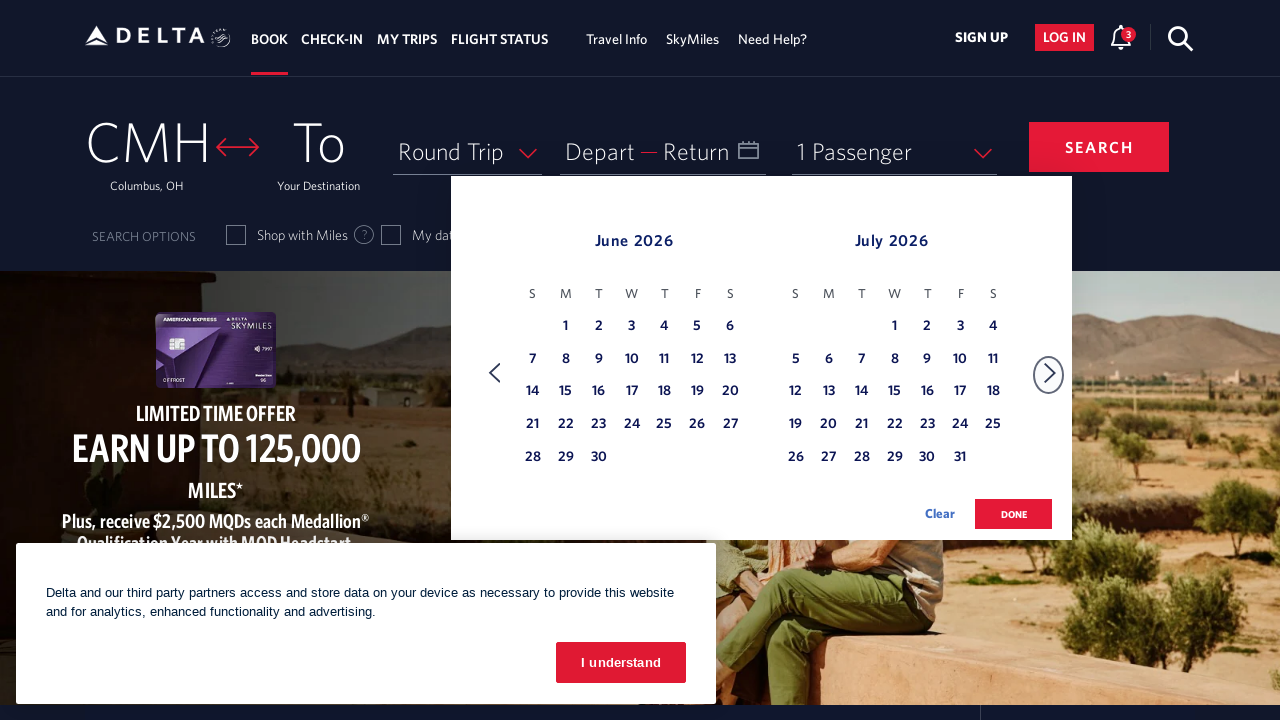

Retrieved departure month text: June
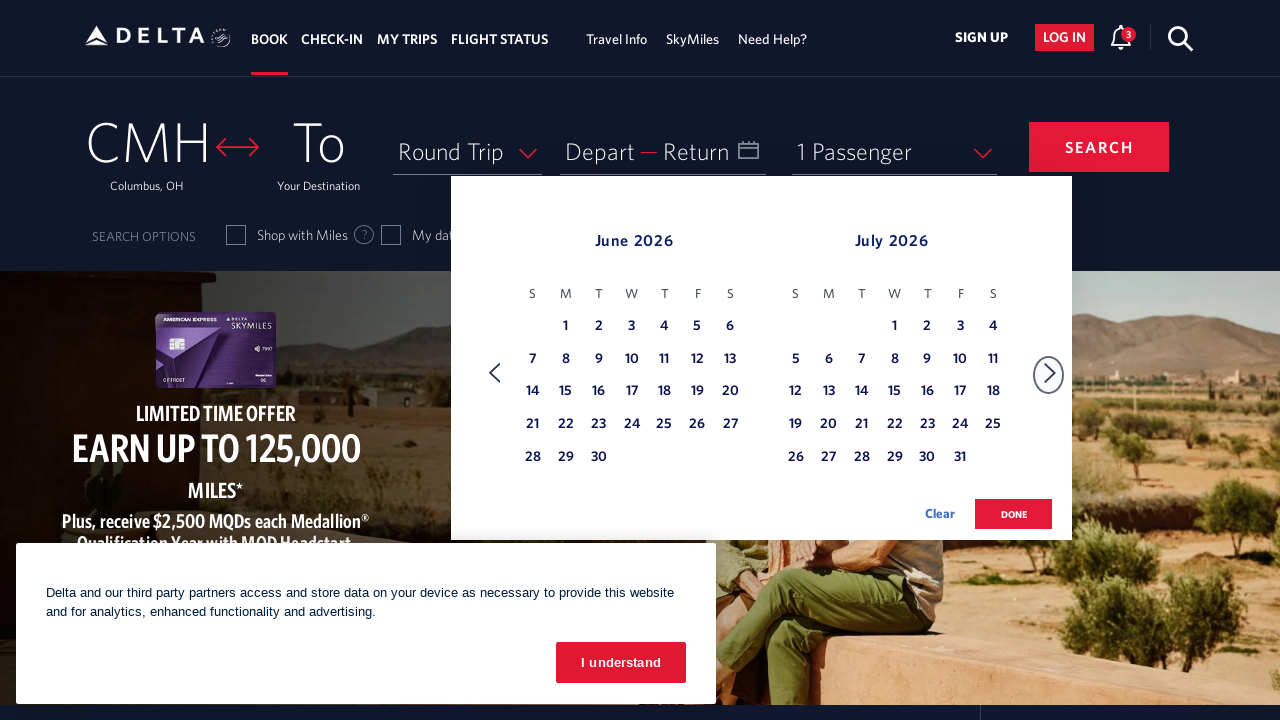

Clicked Next button to navigate to next month at (1050, 373) on xpath=//span[text() = 'Next']
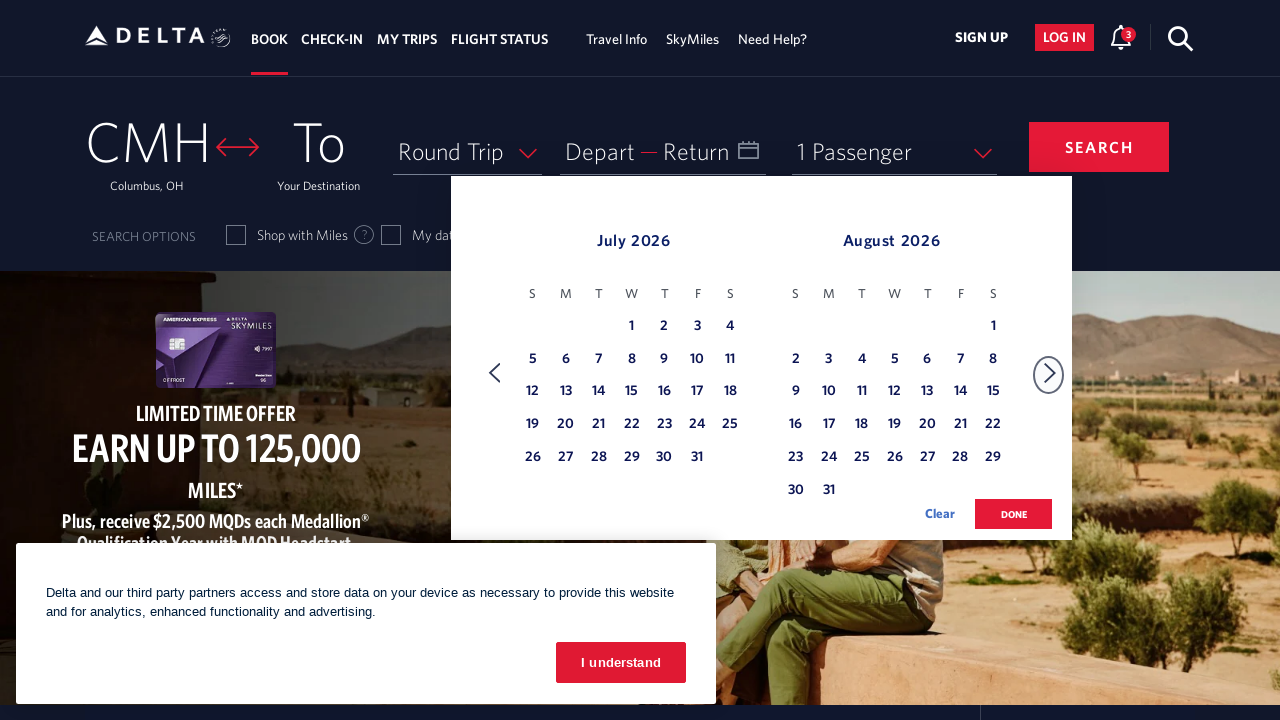

Retrieved departure month text: July
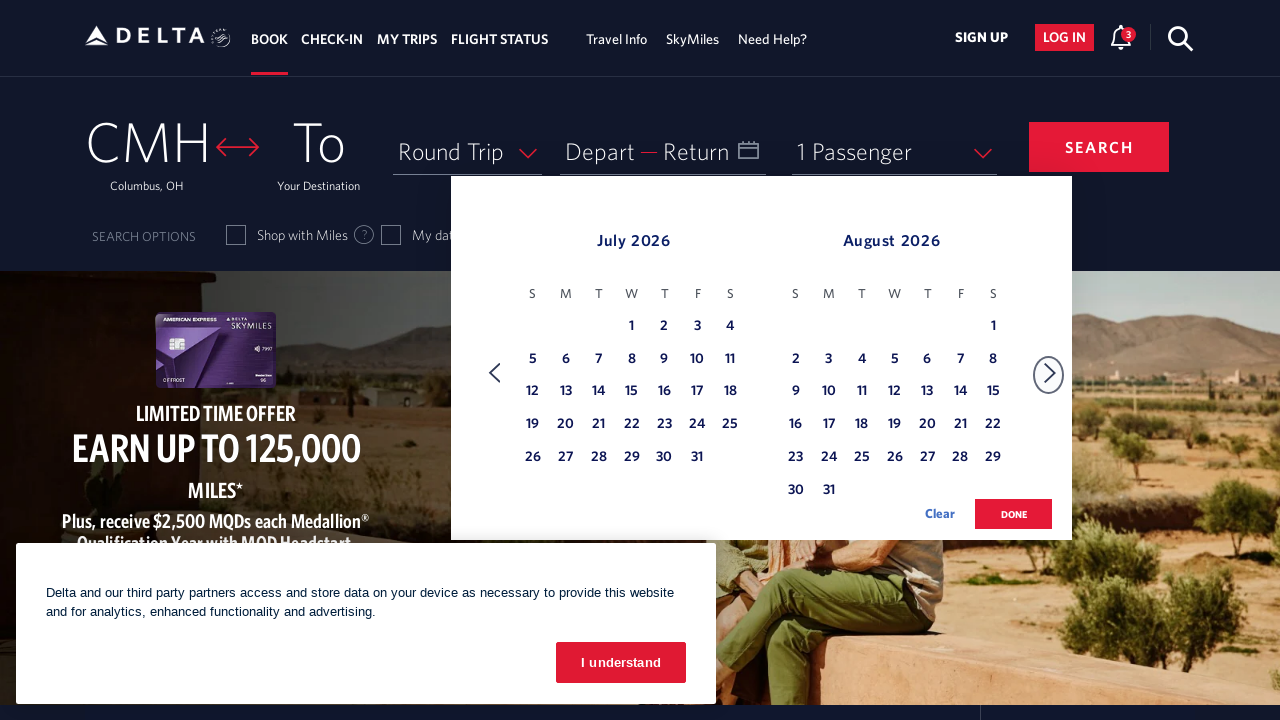

Clicked Next button to navigate to next month at (1050, 373) on xpath=//span[text() = 'Next']
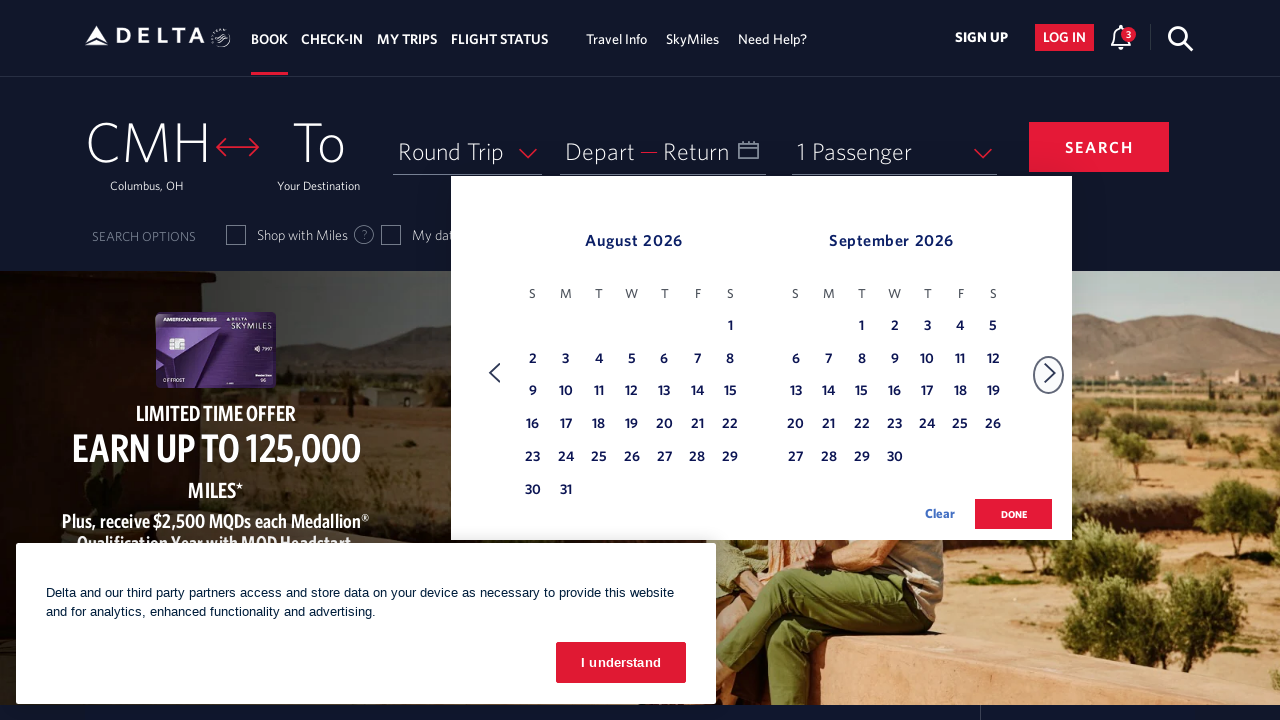

Retrieved departure month text: August
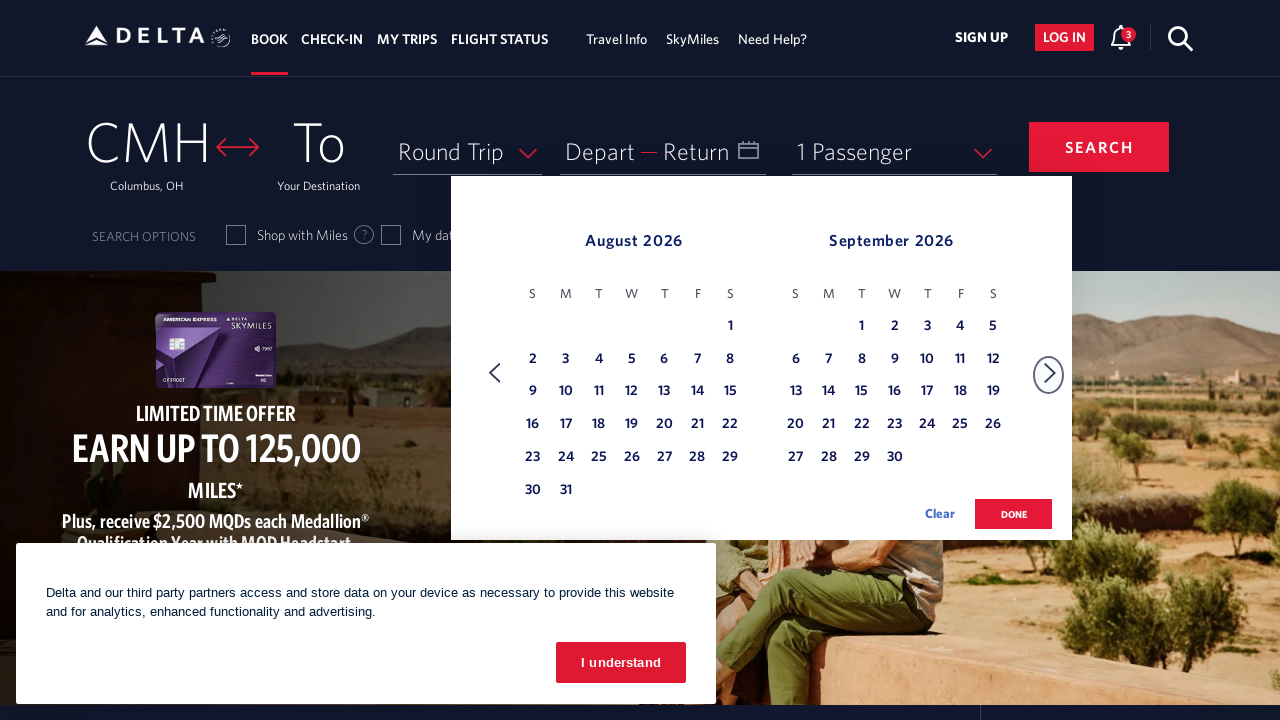

Located all departure date cells
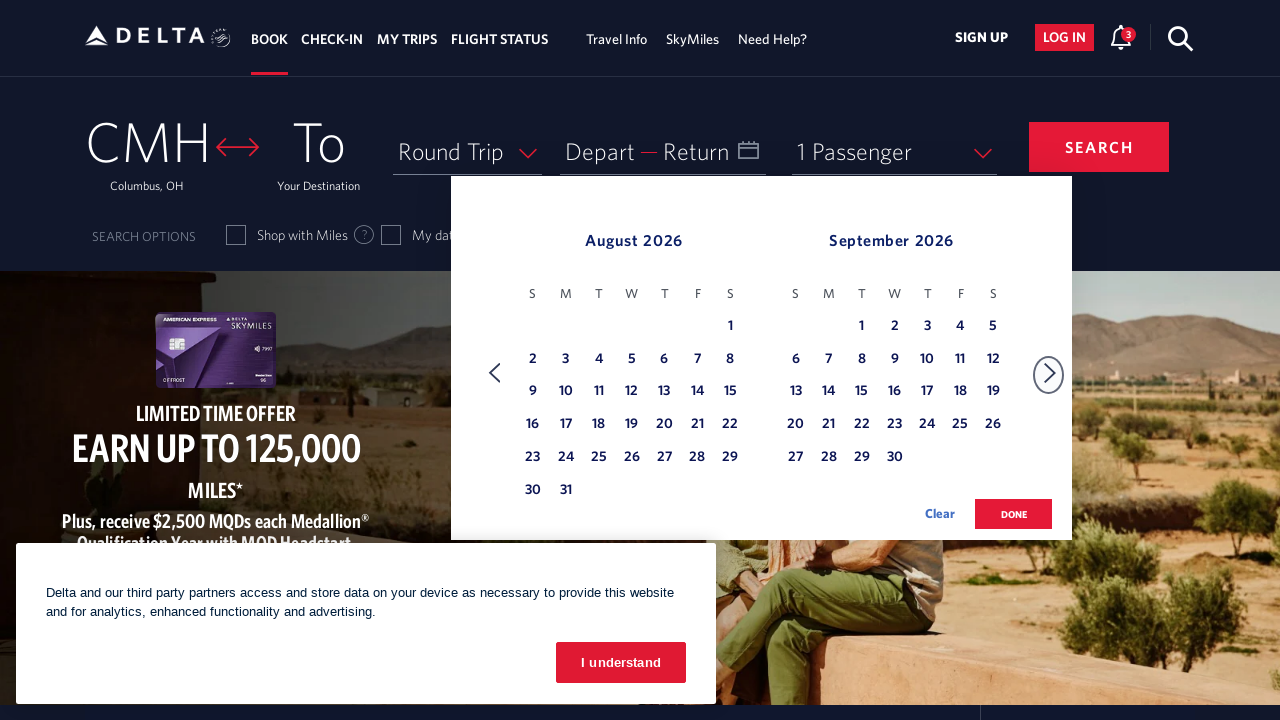

Selected departure date August 13th at (664, 392) on xpath=//tbody[@class = 'dl-datepicker-tbody-0']/tr/td >> nth=25
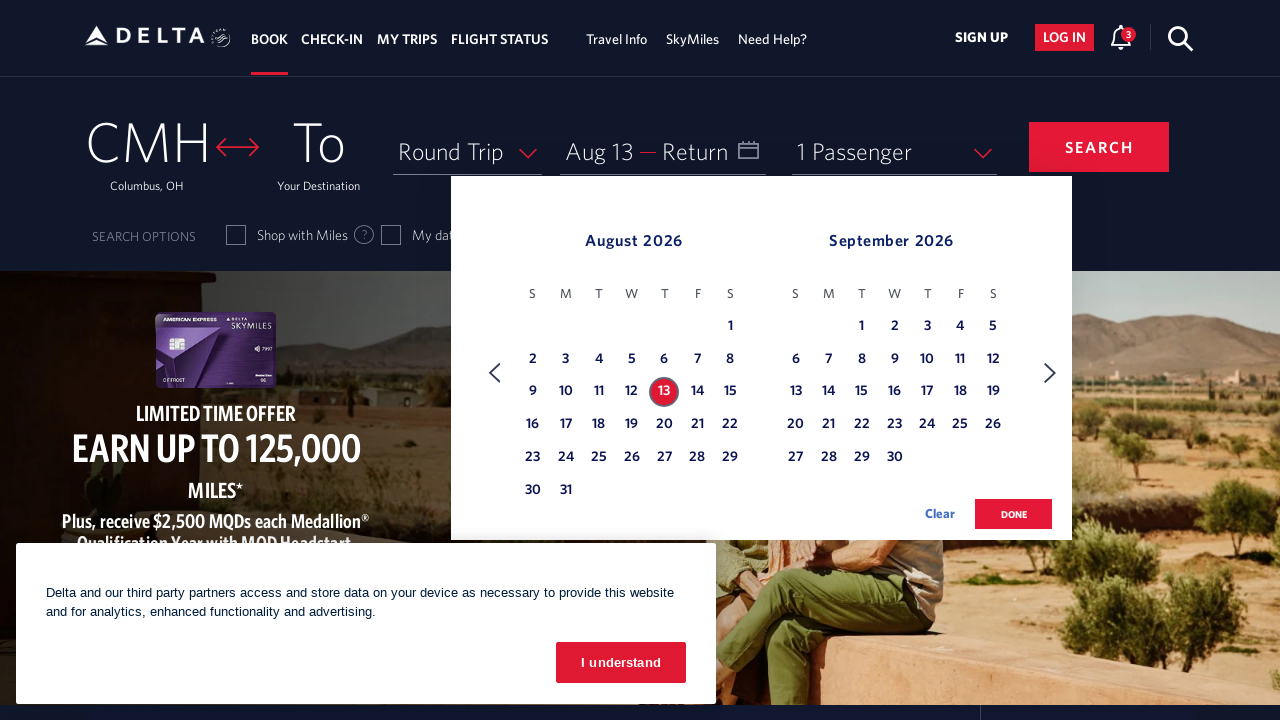

Retrieved return month text: September
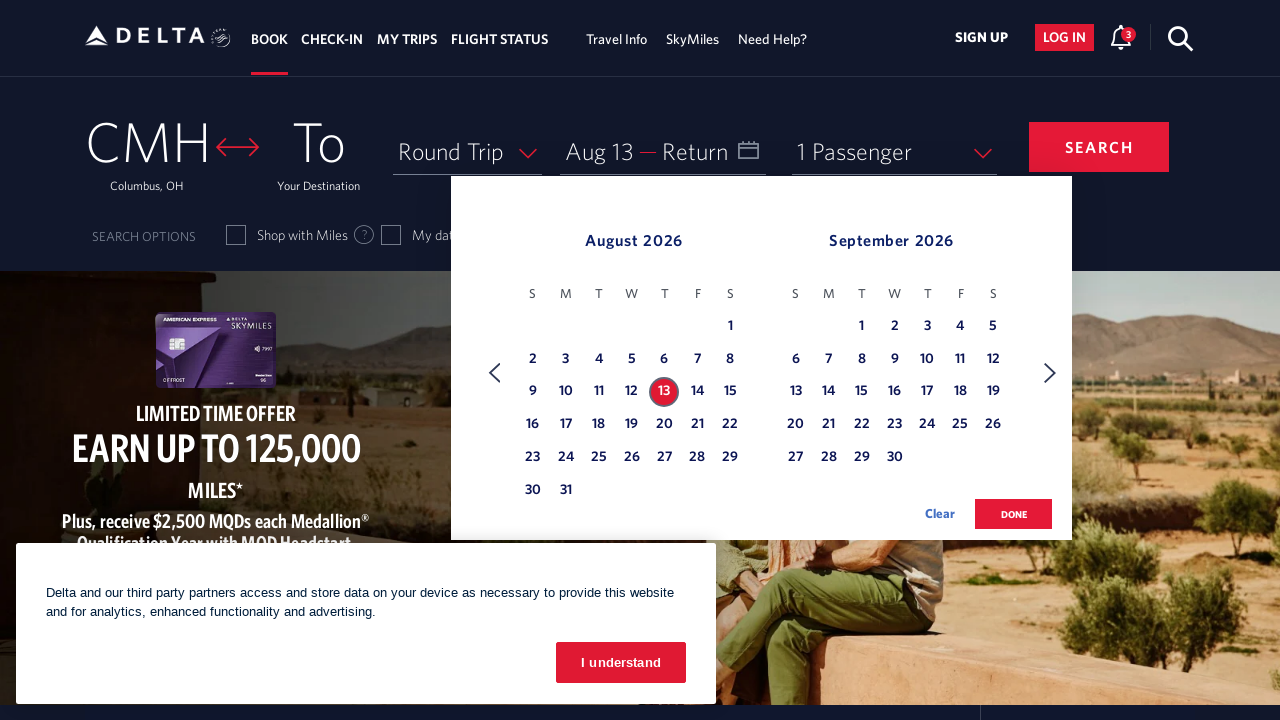

Clicked Next button to navigate to next return month at (1050, 373) on xpath=//span[text() = 'Next']
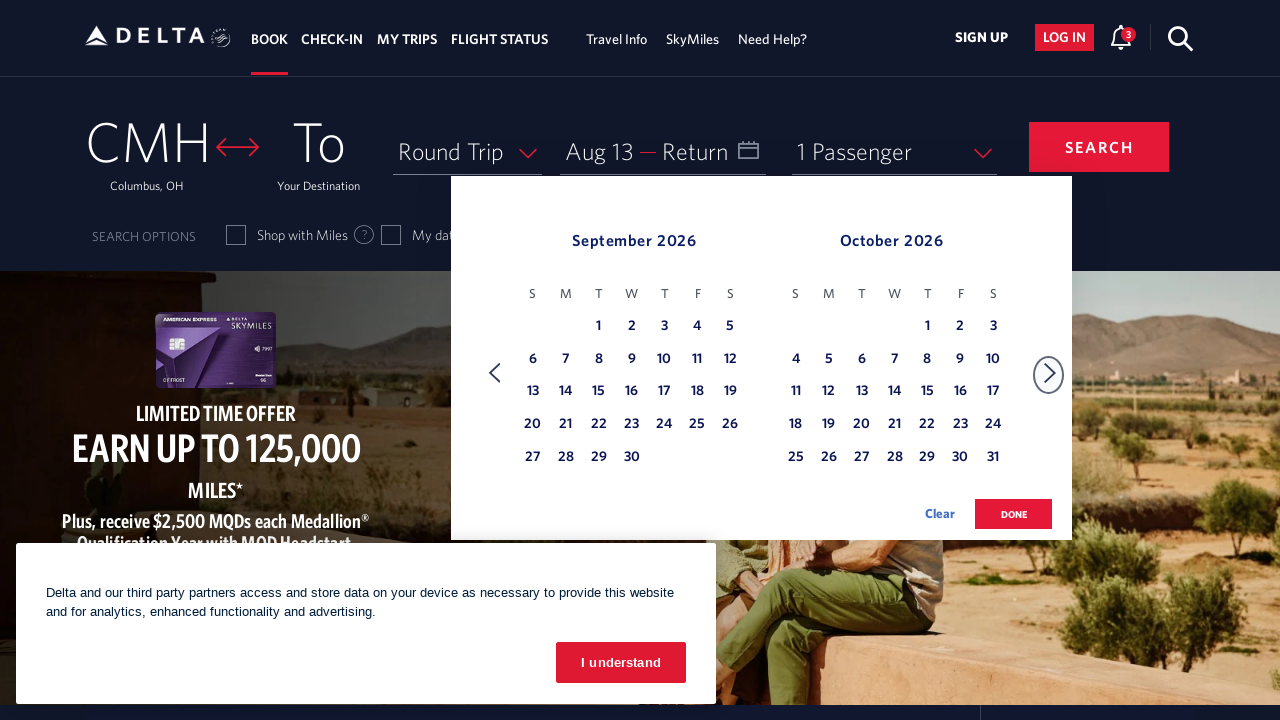

Retrieved return month text: October
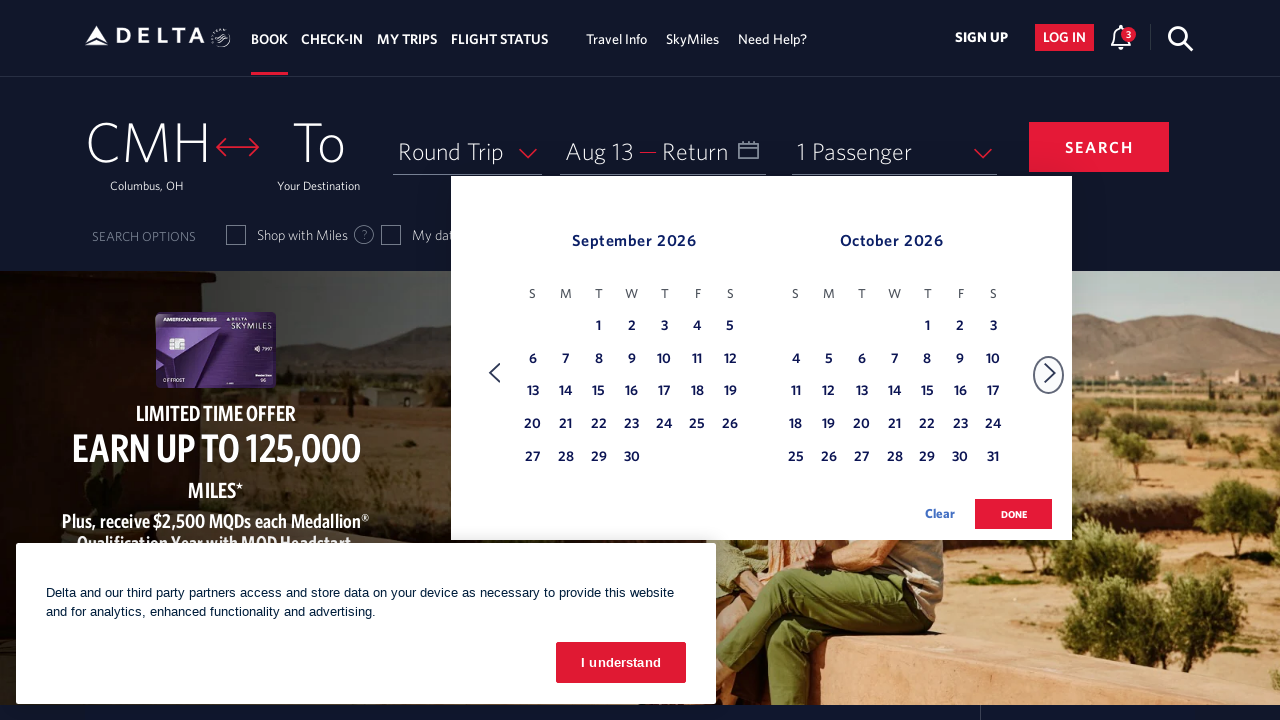

Clicked Next button to navigate to next return month at (1050, 373) on xpath=//span[text() = 'Next']
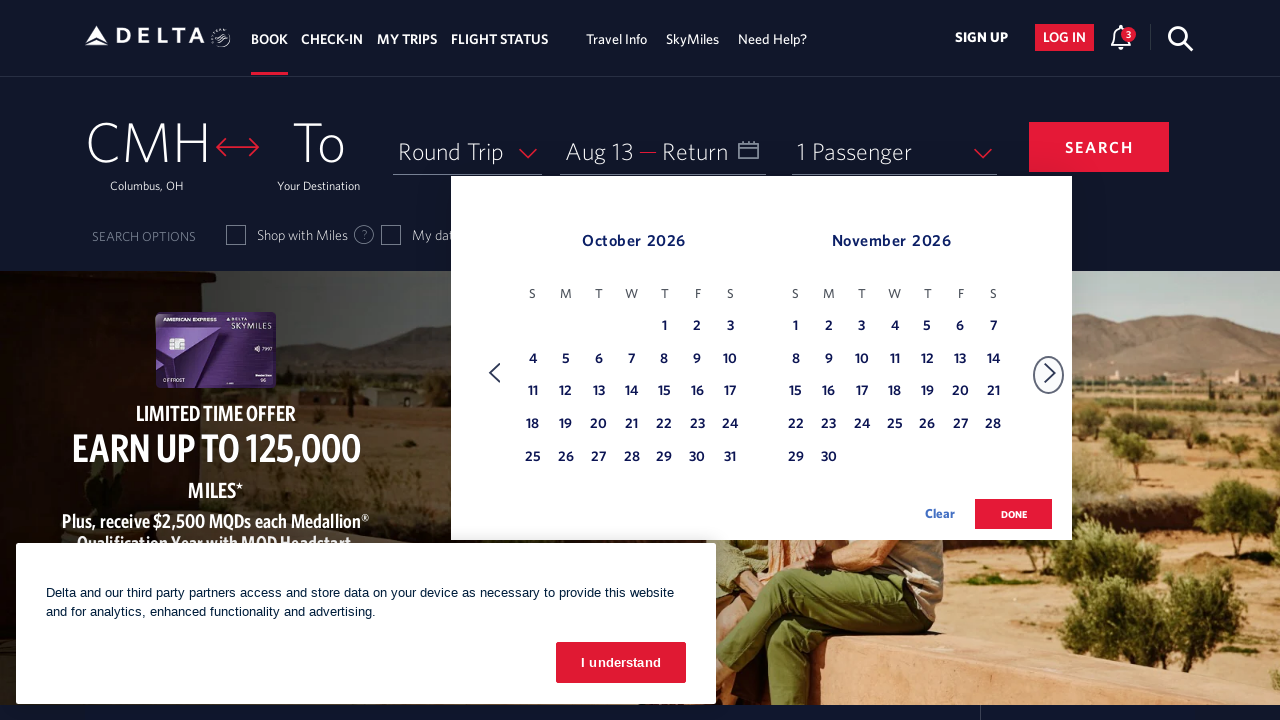

Retrieved return month text: November
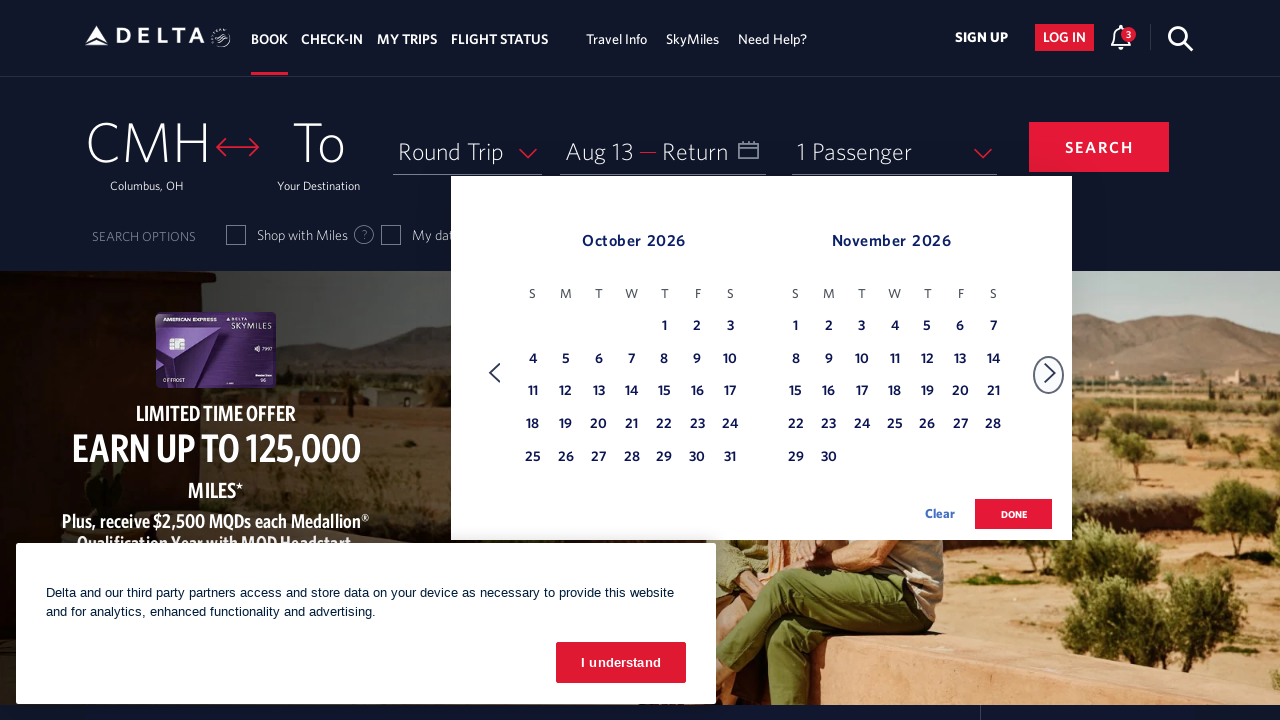

Located all return date cells
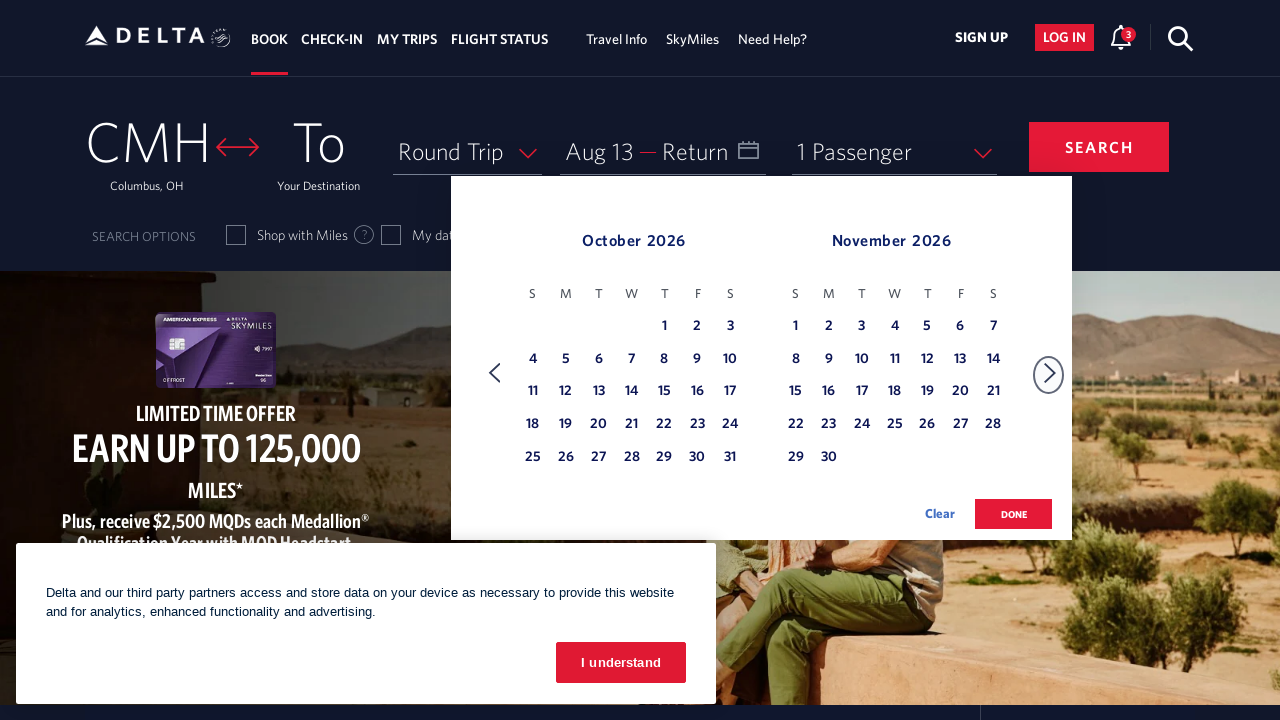

Selected return date November 30th at (829, 458) on xpath=//tbody[@class = 'dl-datepicker-tbody-1']/tr/td >> nth=36
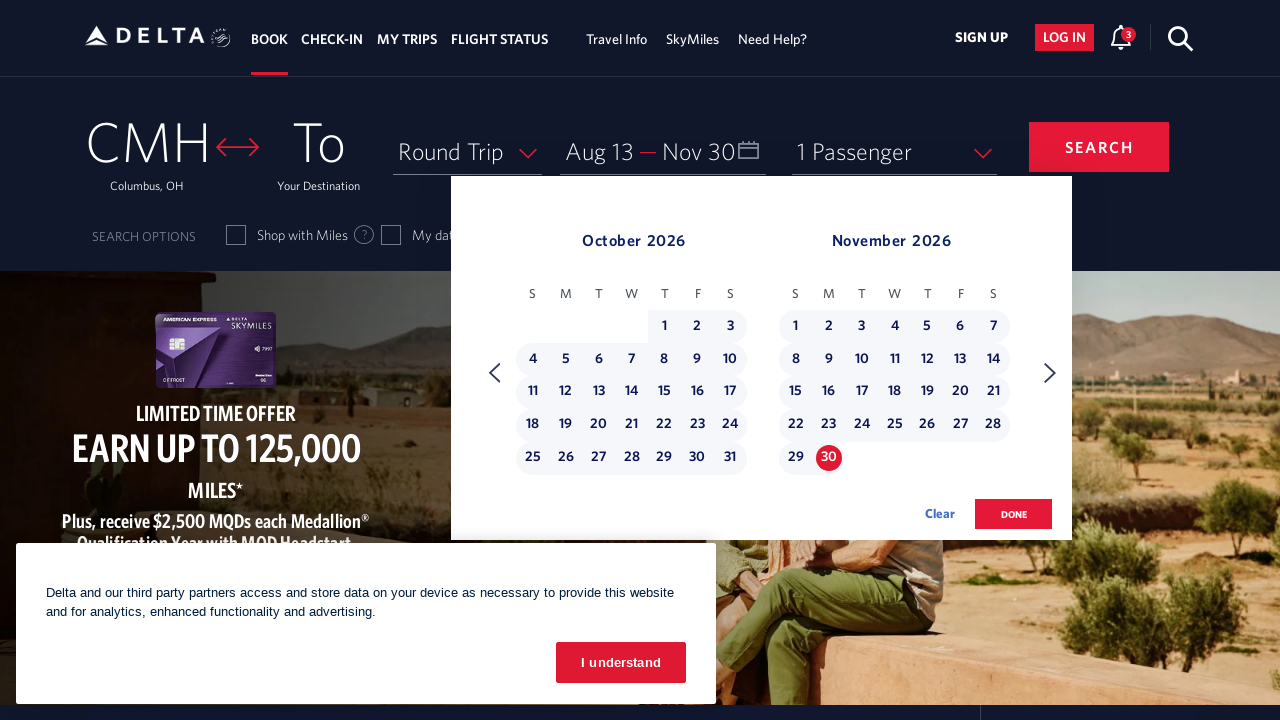

Clicked done button to confirm date selection at (1014, 514) on .donebutton
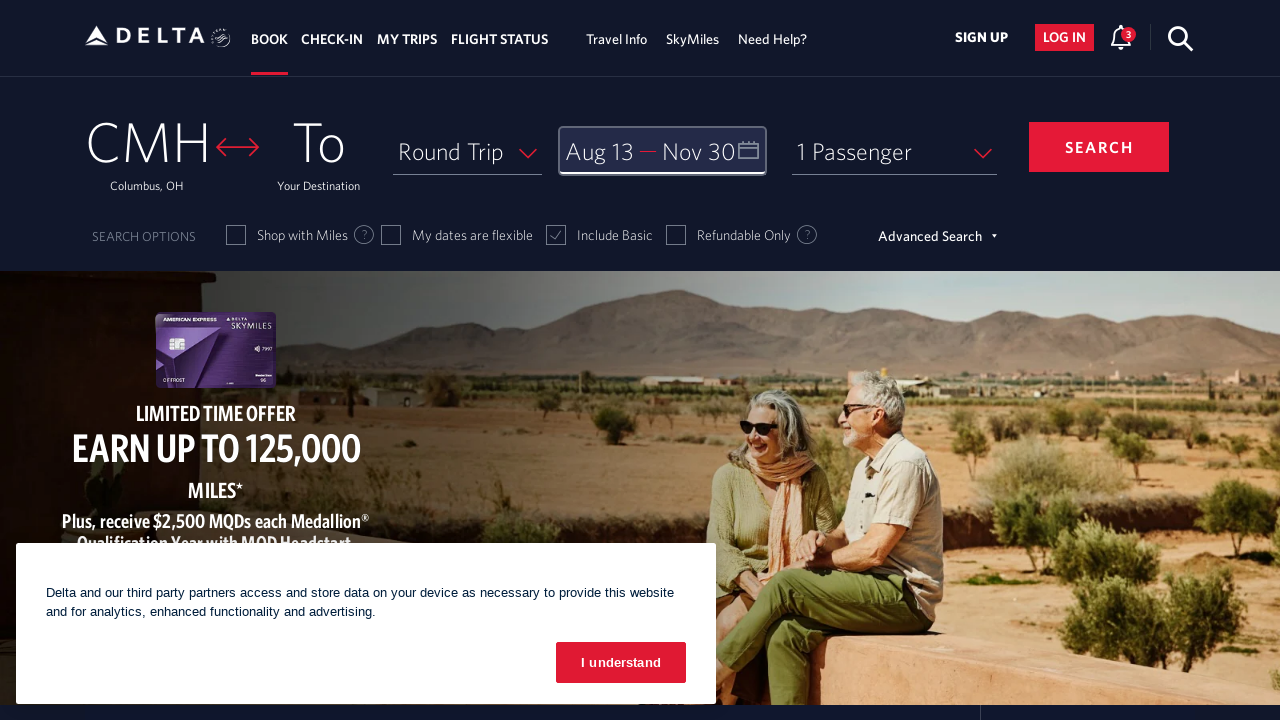

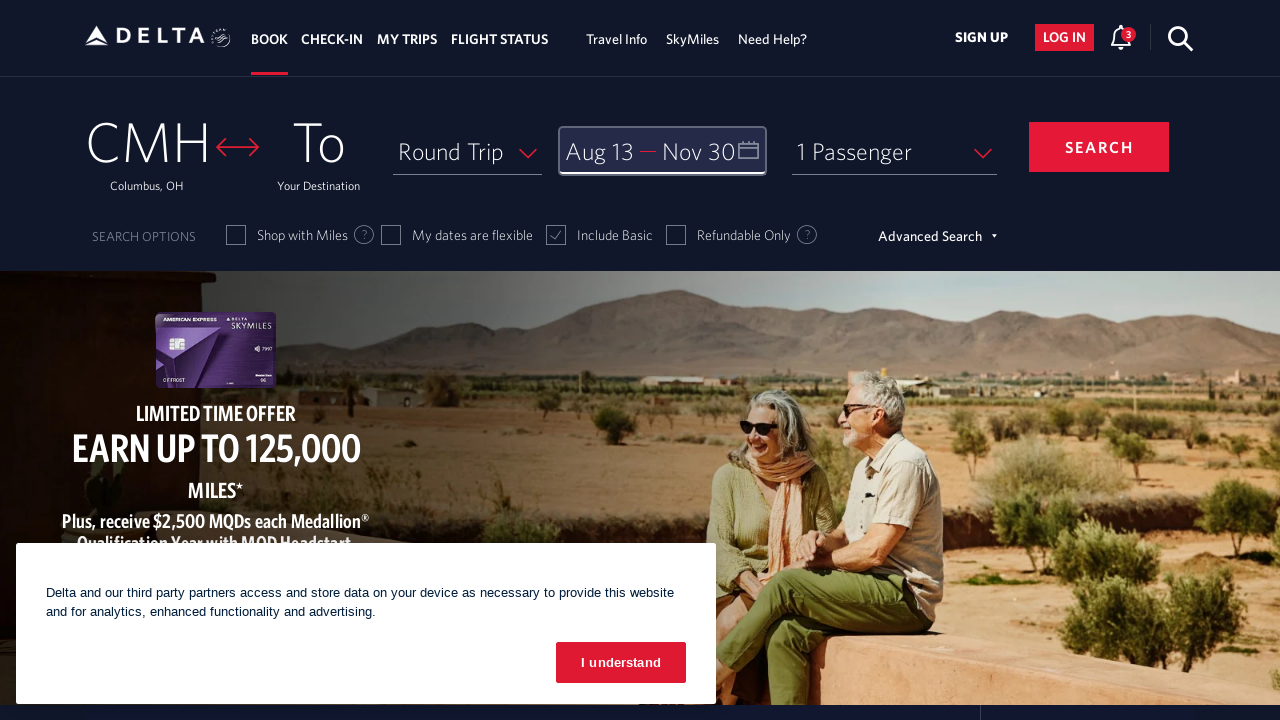